Tests marking all todo items as completed using the toggle all checkbox

Starting URL: https://demo.playwright.dev/todomvc

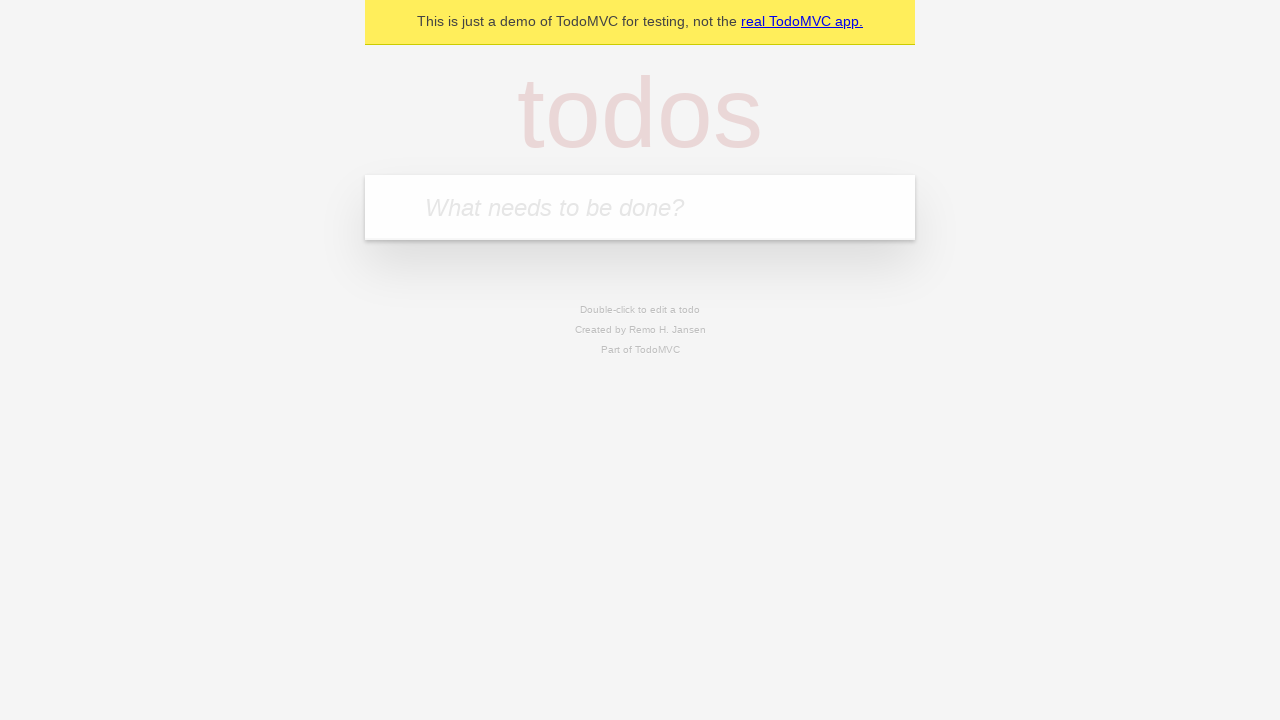

Filled todo input field with 'buy some cheese' on internal:attr=[placeholder="What needs to be done?"i]
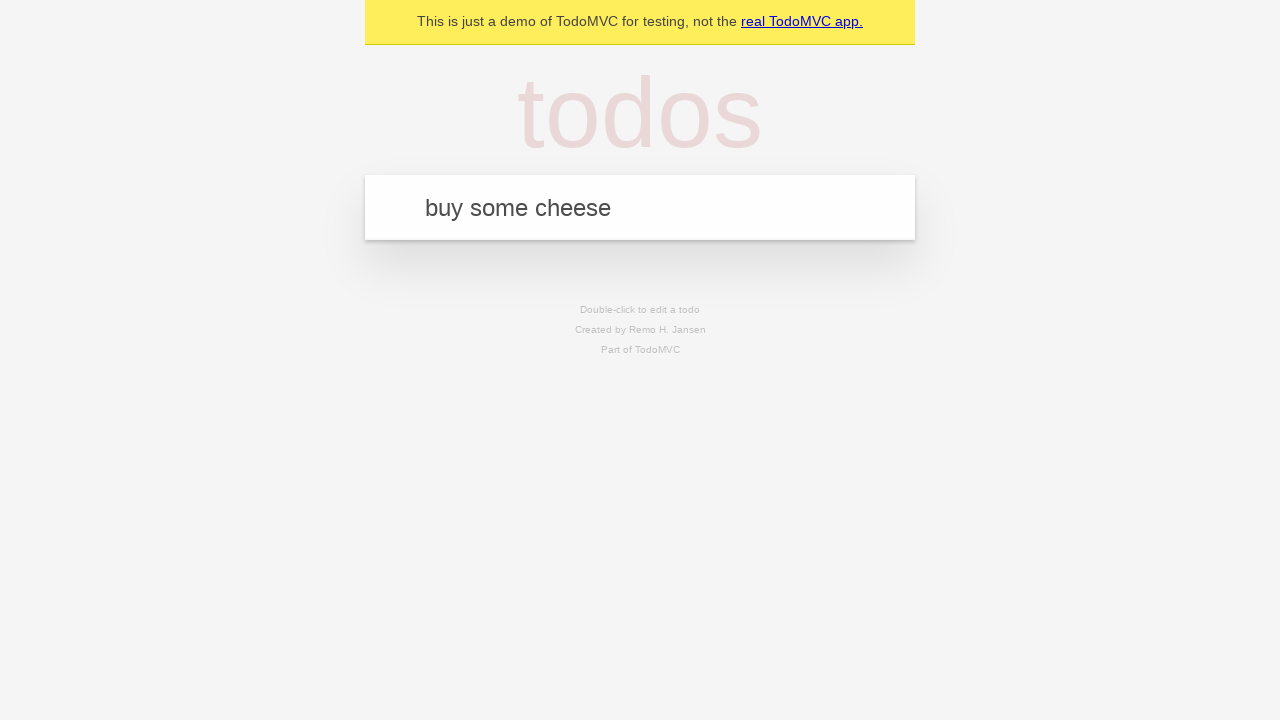

Pressed Enter to create todo item 'buy some cheese' on internal:attr=[placeholder="What needs to be done?"i]
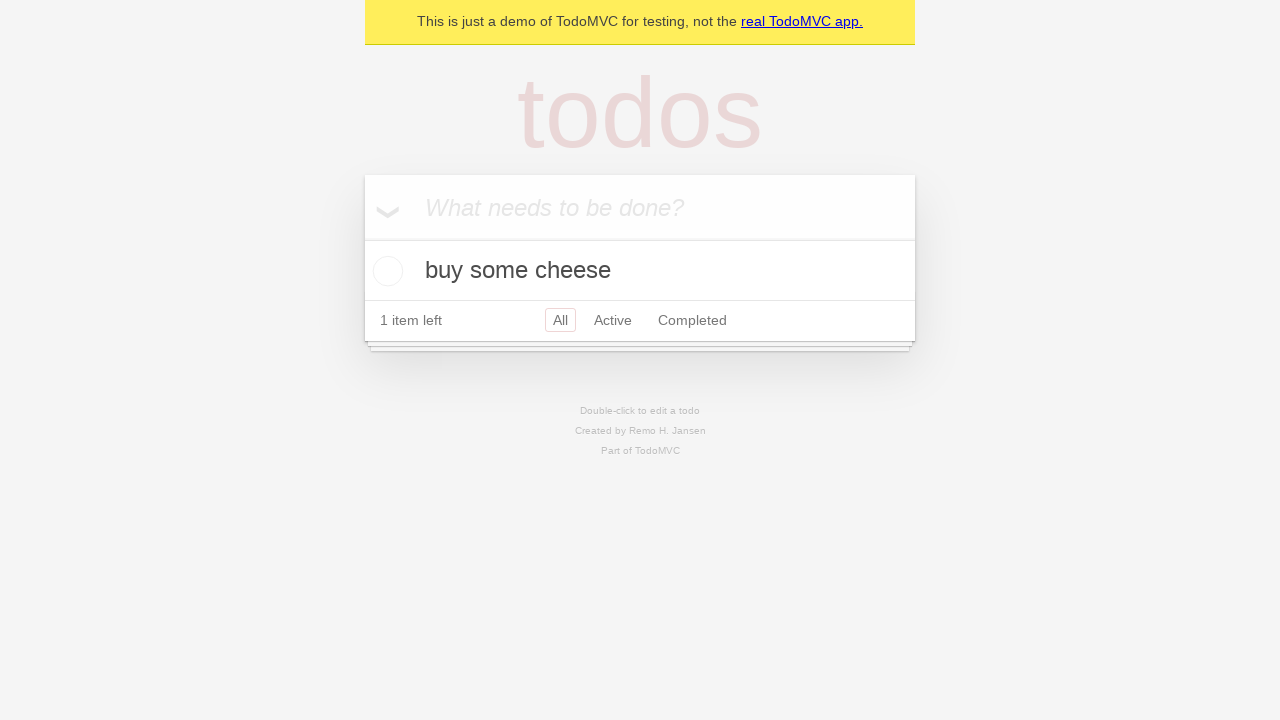

Filled todo input field with 'feed the cat' on internal:attr=[placeholder="What needs to be done?"i]
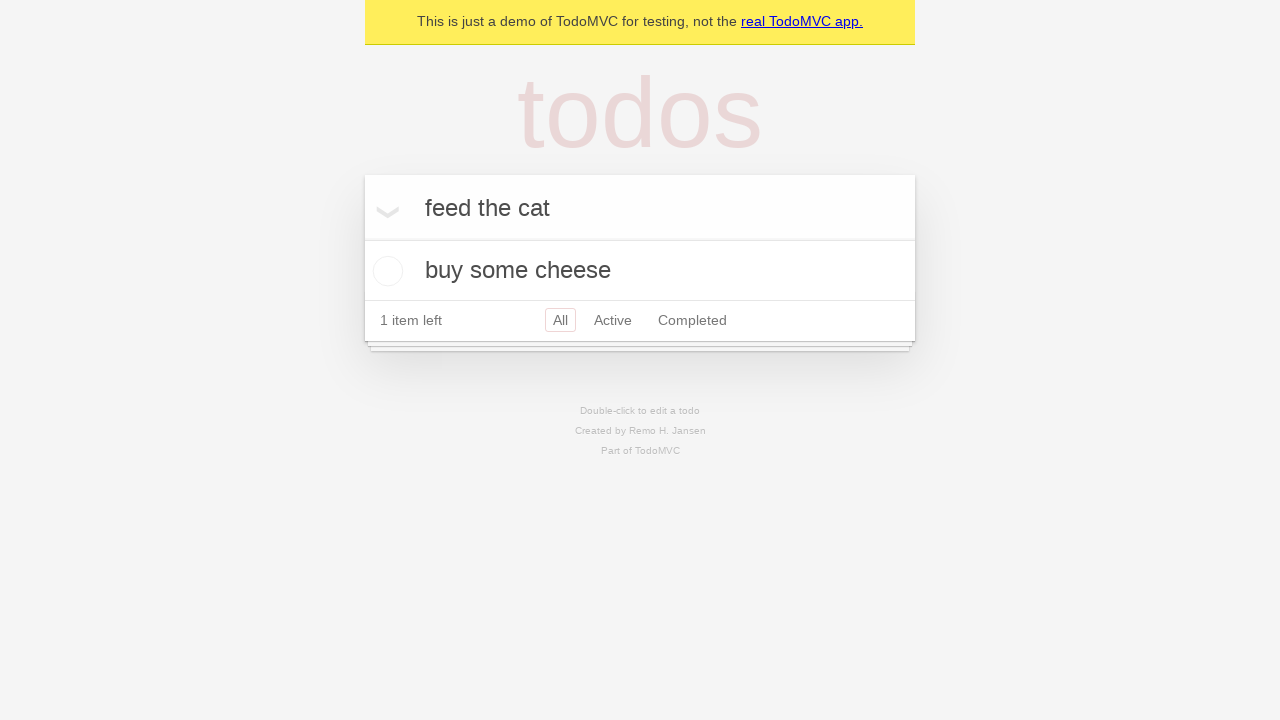

Pressed Enter to create todo item 'feed the cat' on internal:attr=[placeholder="What needs to be done?"i]
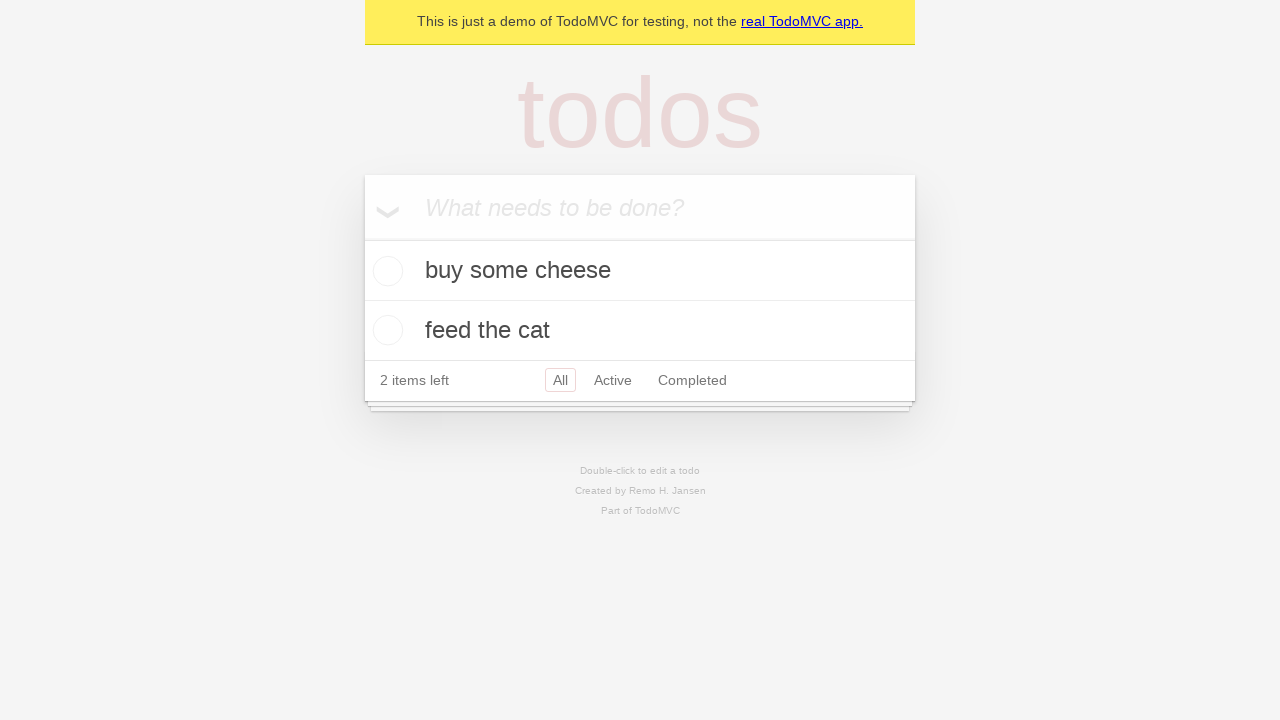

Filled todo input field with 'book a doctors appointment' on internal:attr=[placeholder="What needs to be done?"i]
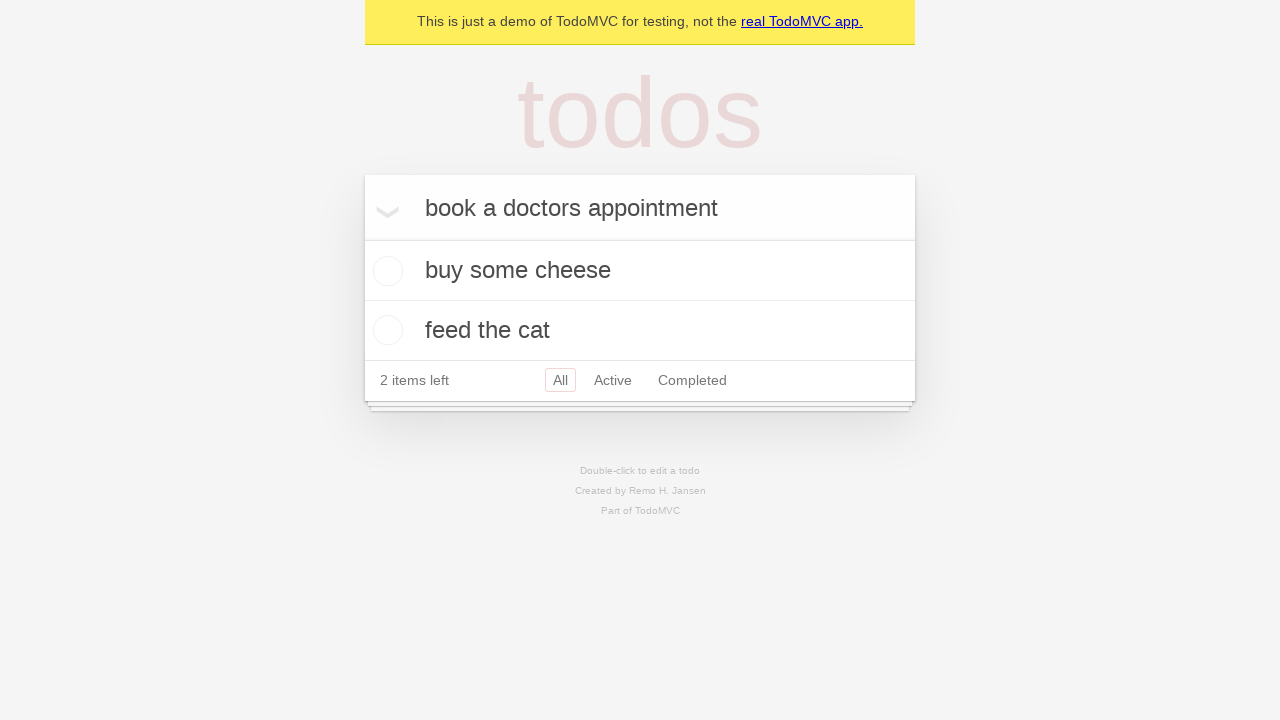

Pressed Enter to create todo item 'book a doctors appointment' on internal:attr=[placeholder="What needs to be done?"i]
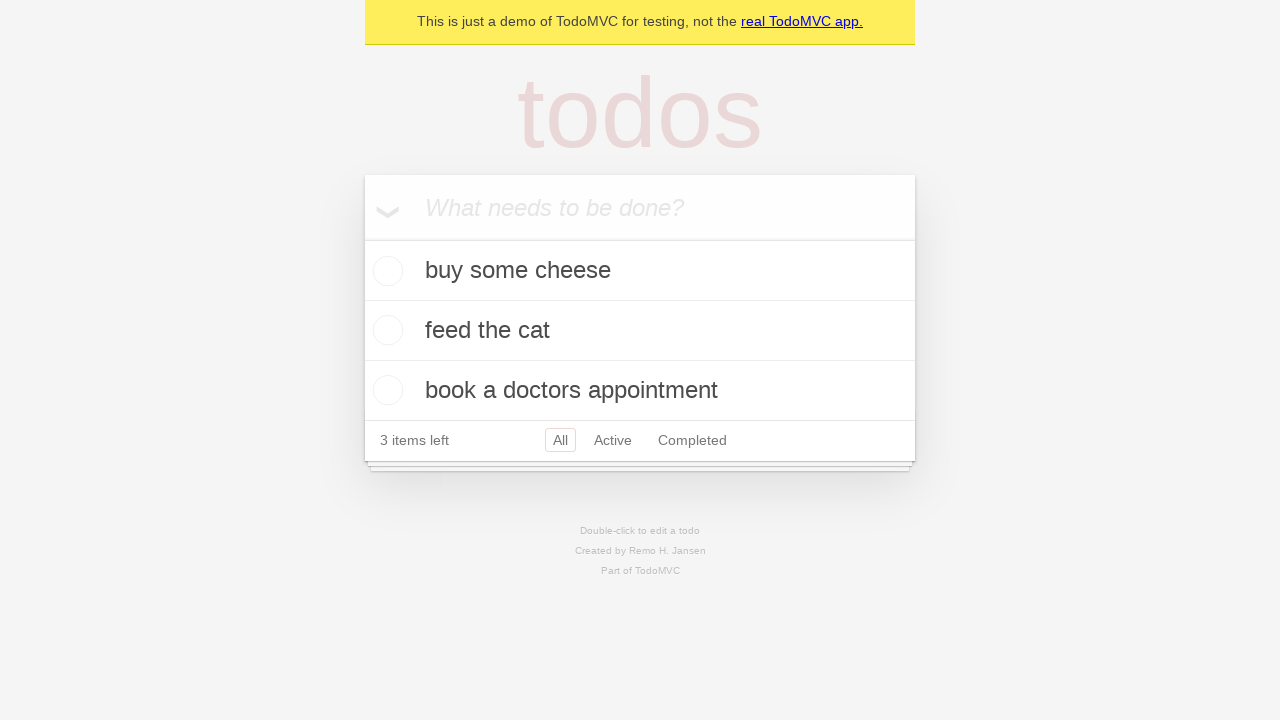

Clicked 'Mark all as complete' checkbox at (362, 238) on internal:label="Mark all as complete"i
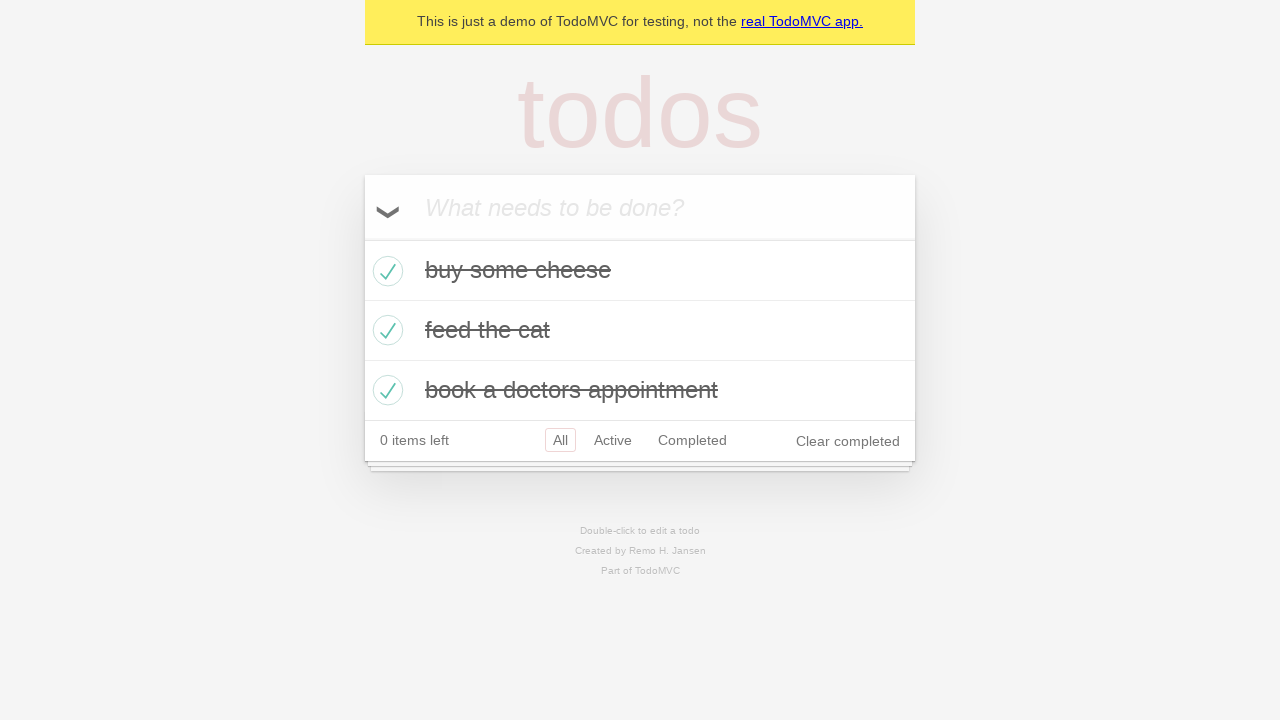

Verified that all todo items are marked as completed
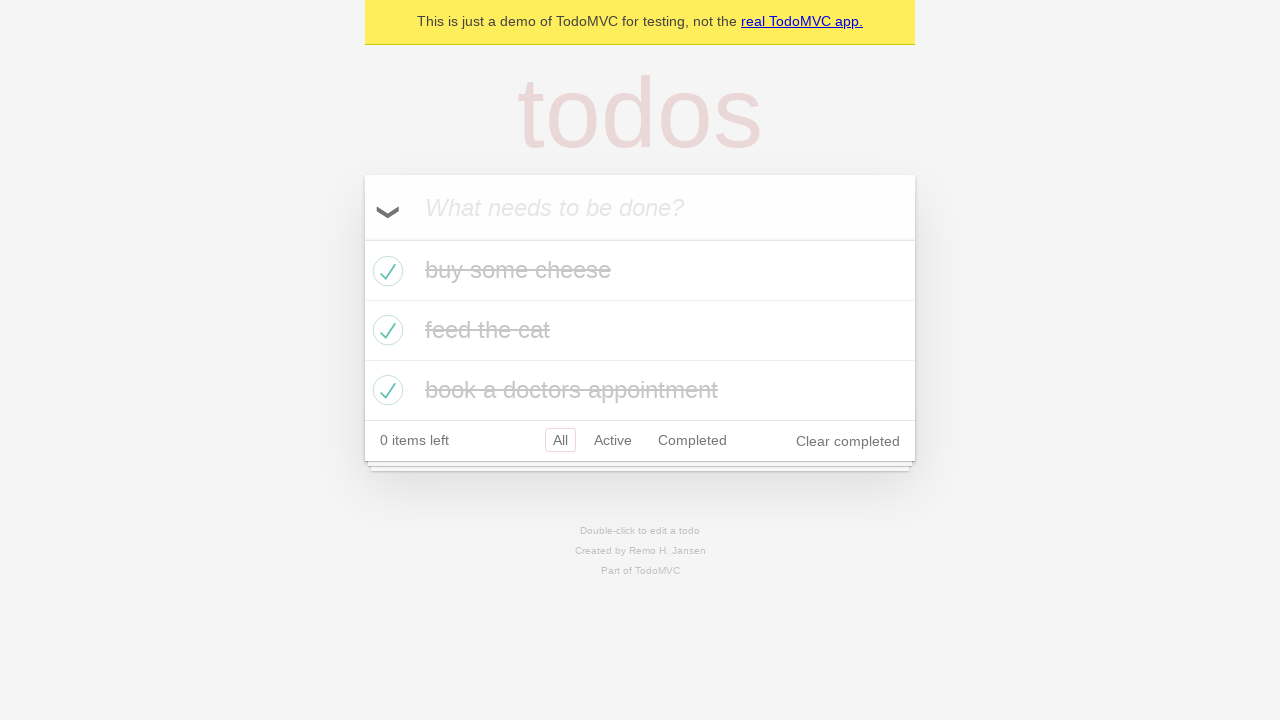

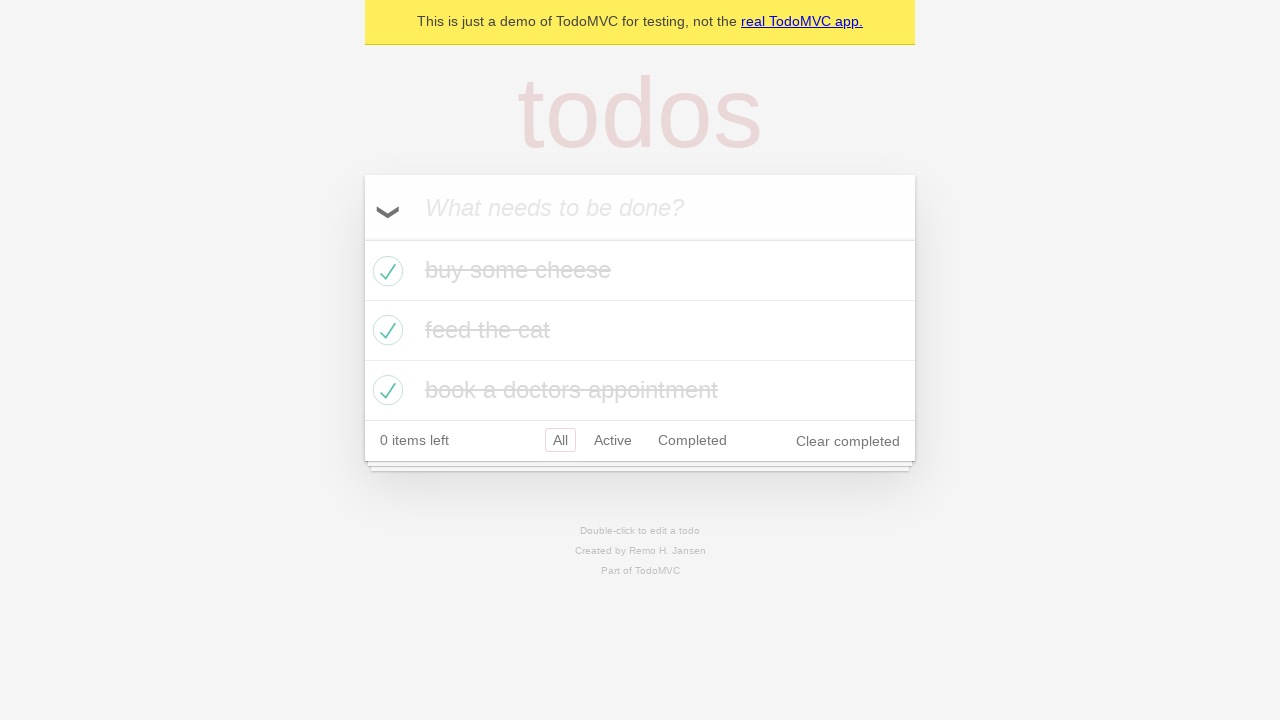